Verifies the text content of contact information elements (address, phone, email) after switching language to Russian

Starting URL: https://cleverbots.ru/

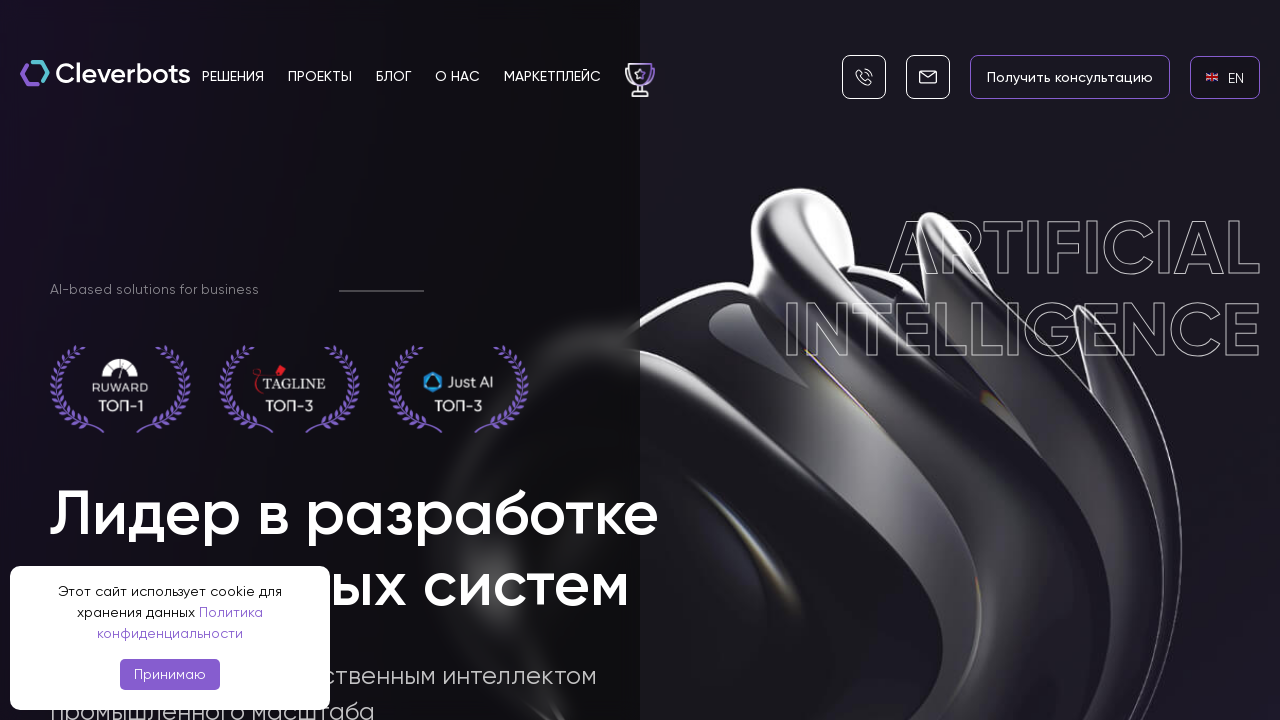

Clicked EN language link at (1225, 77) on internal:role=link[name="en EN"i]
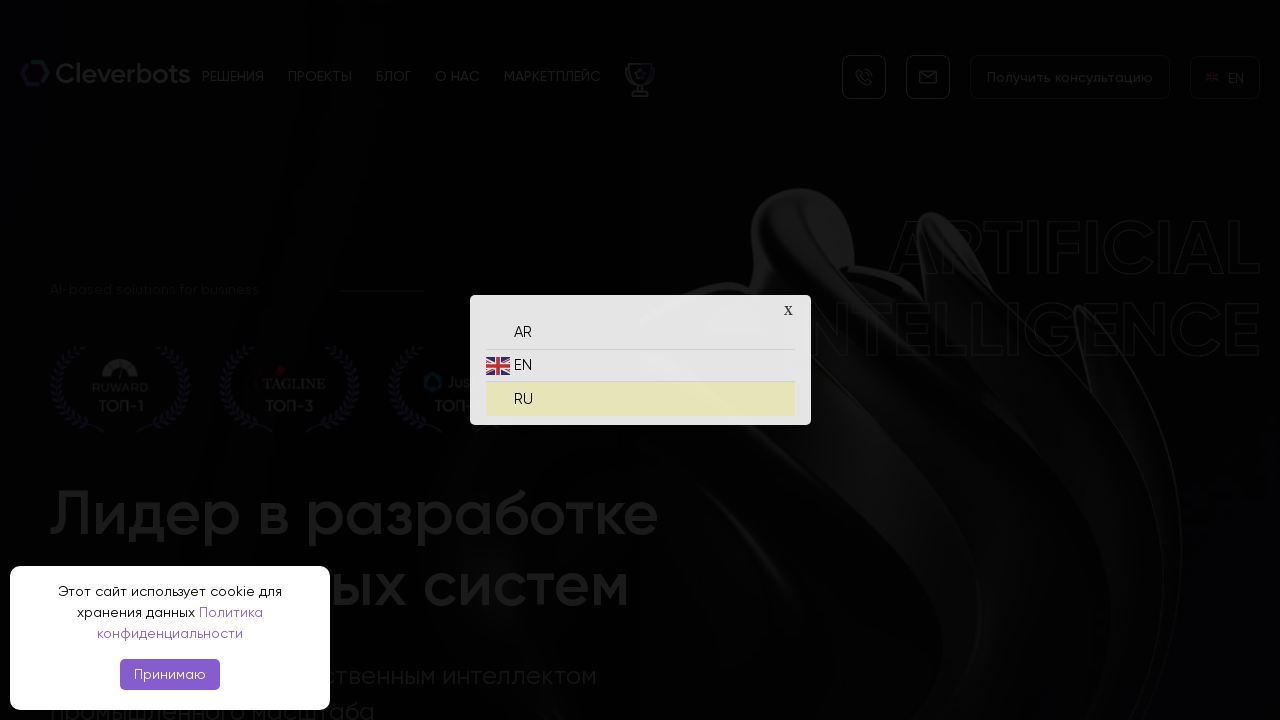

Clicked RU language link to switch to Russian at (640, 394) on internal:role=link[name="ru RU"i]
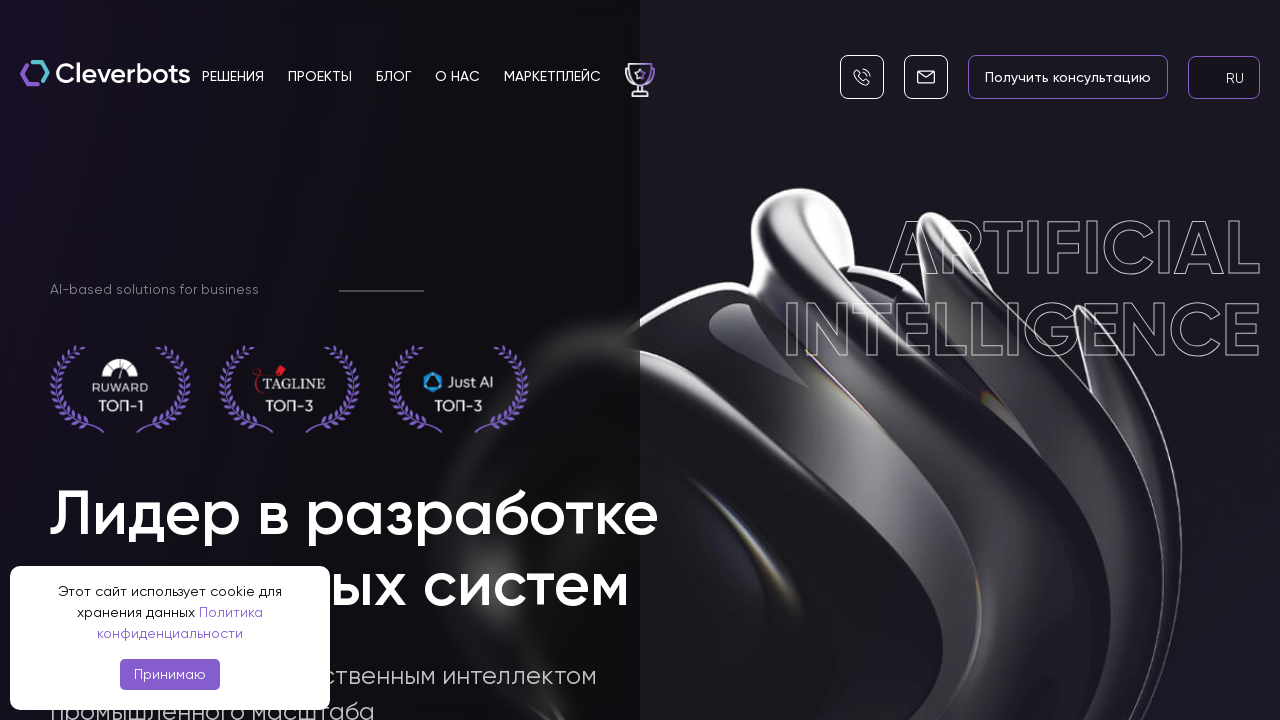

Waited for address section header 'Наш адрес' to appear
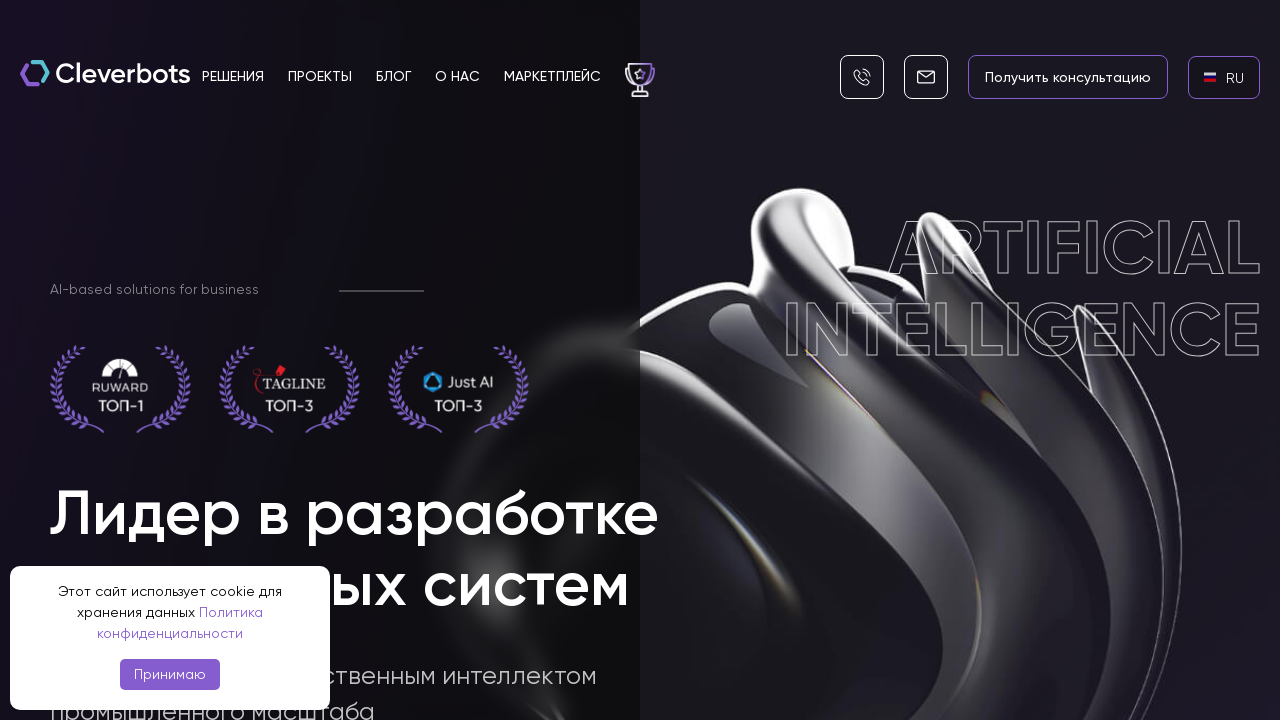

Verified address text content is displayed correctly
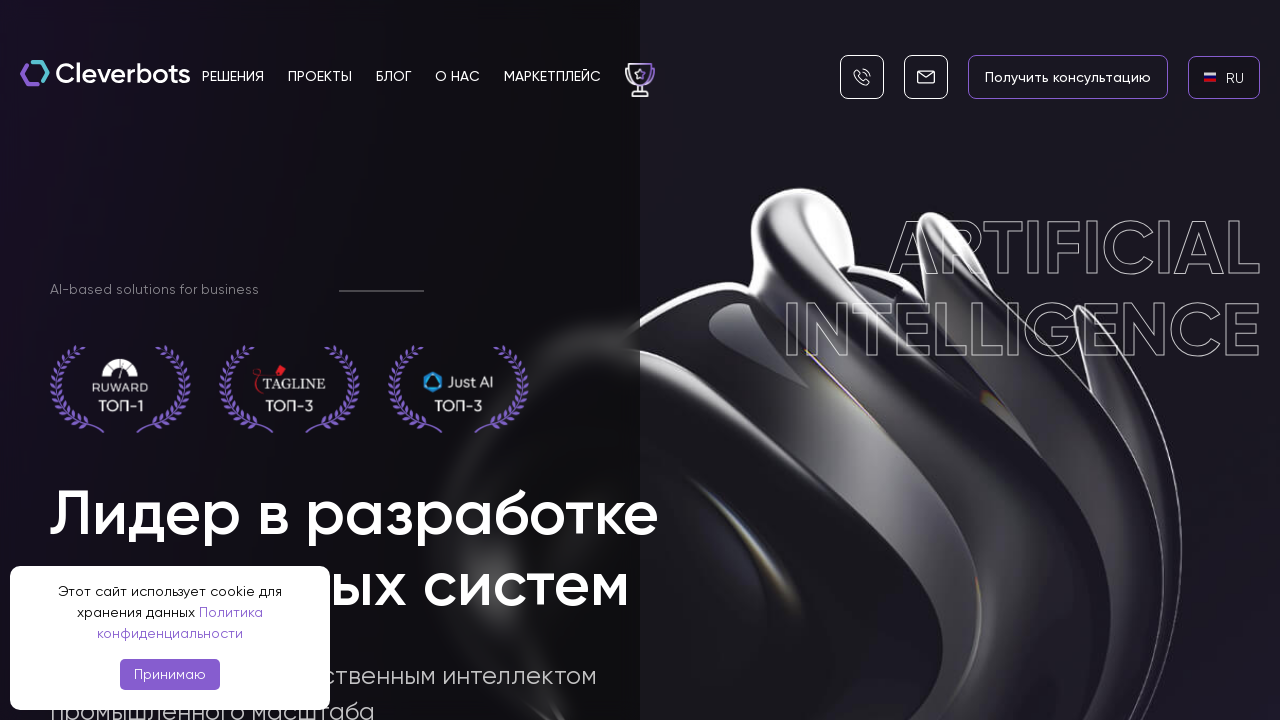

Waited for phone section header 'Контактный телефон' to appear
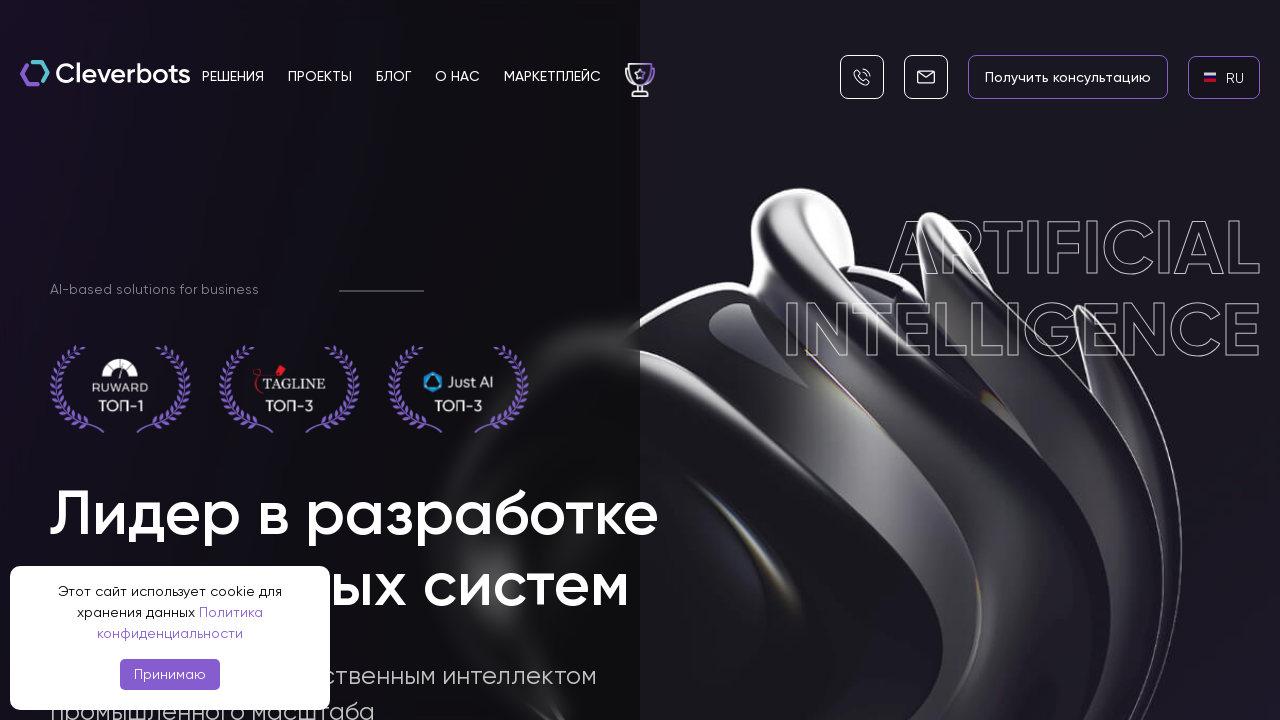

Verified phone number '+7 (495) 115-82-19' is displayed correctly
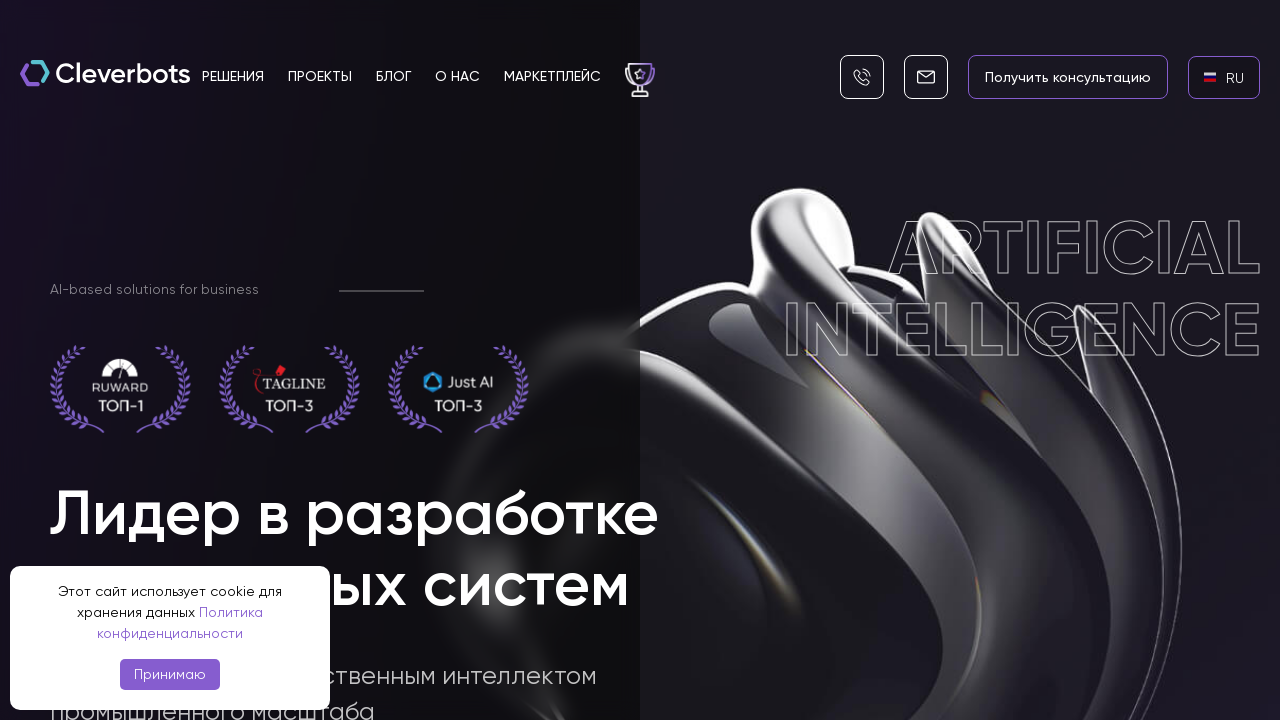

Waited for email section header 'Электронная почта' to appear
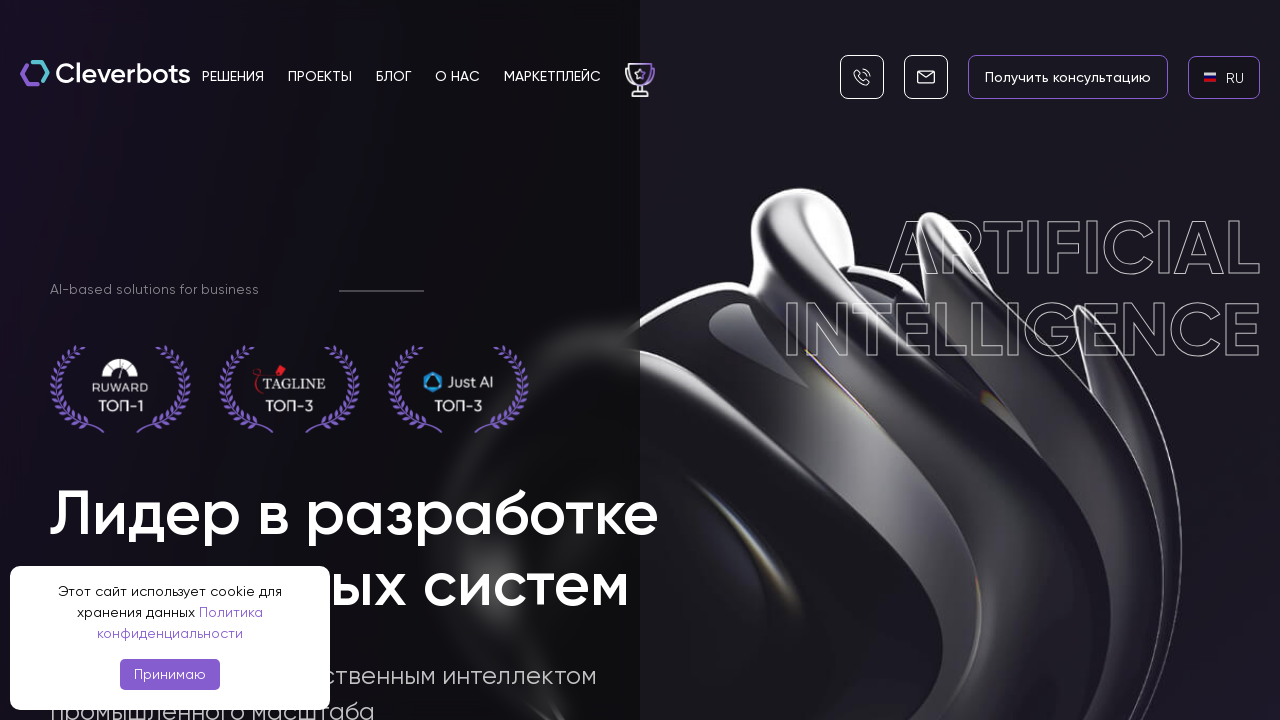

Verified email 'info@cleverbots.ru' is displayed correctly
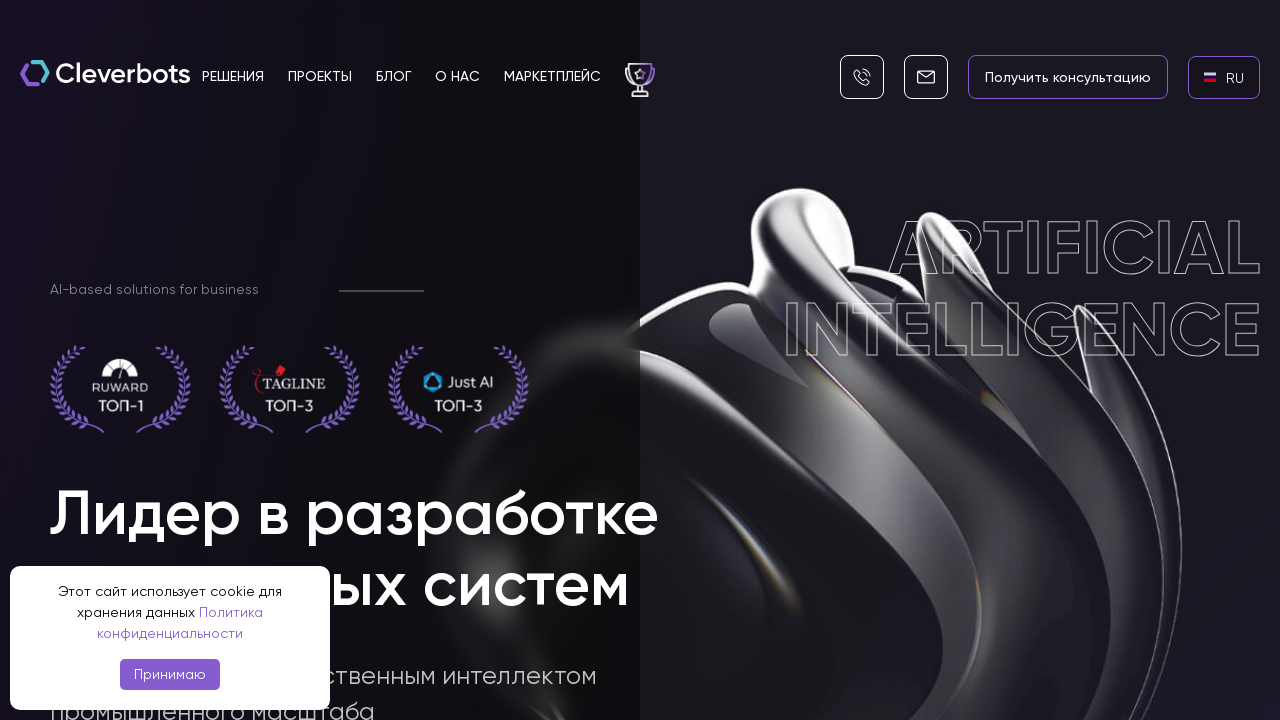

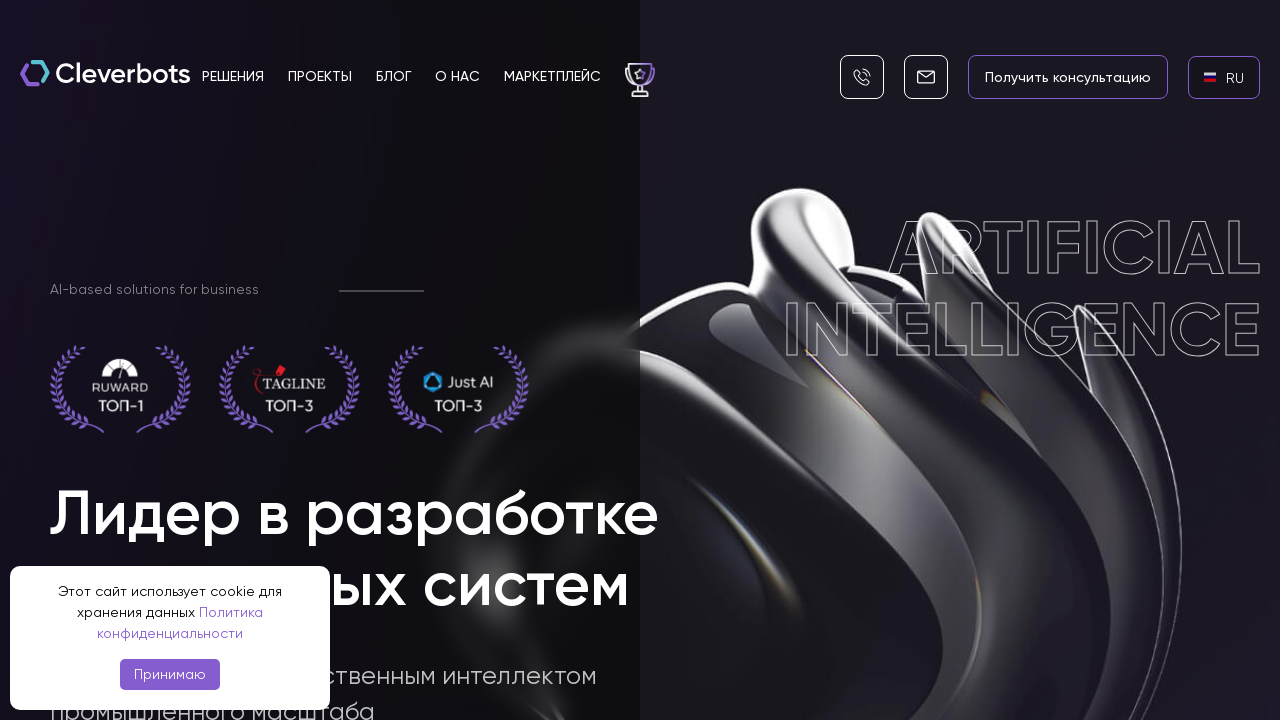